Tests opting out of A/B testing by adding an optimizelyOptOut cookie before visiting the A/B test page, then navigating to verify the opt-out is in effect.

Starting URL: http://the-internet.herokuapp.com

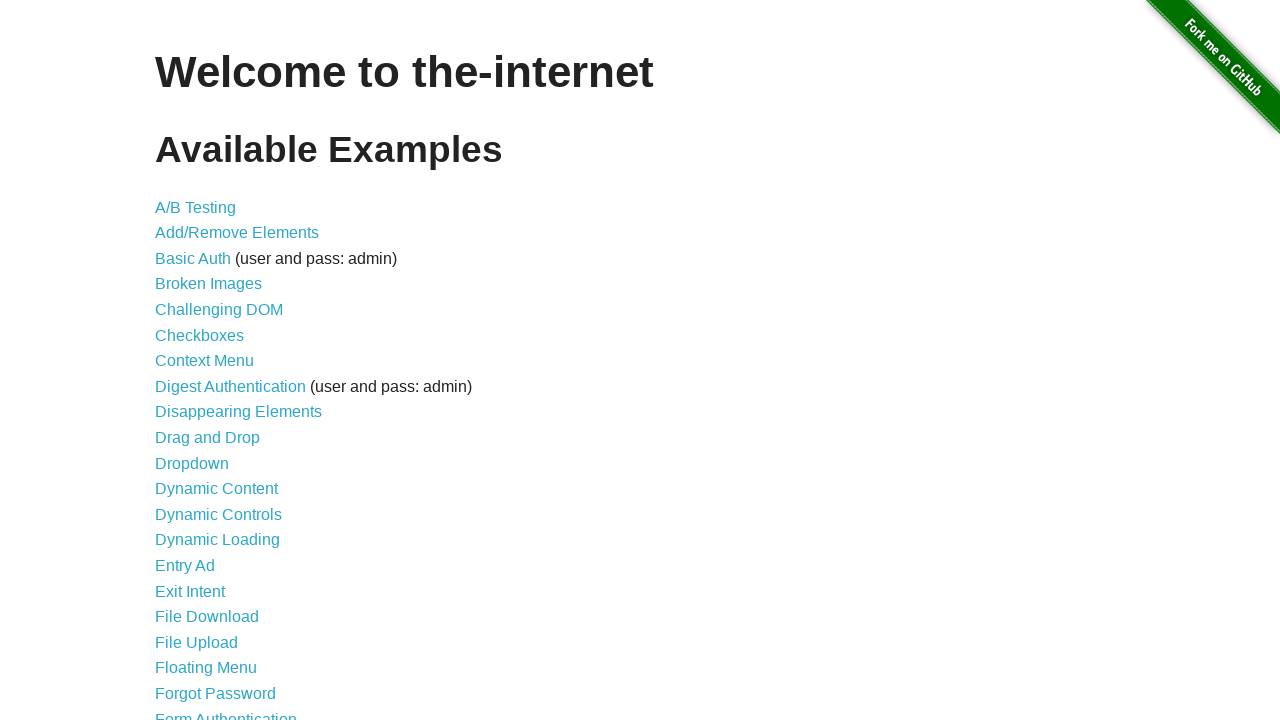

Added optimizelyOptOut cookie to context
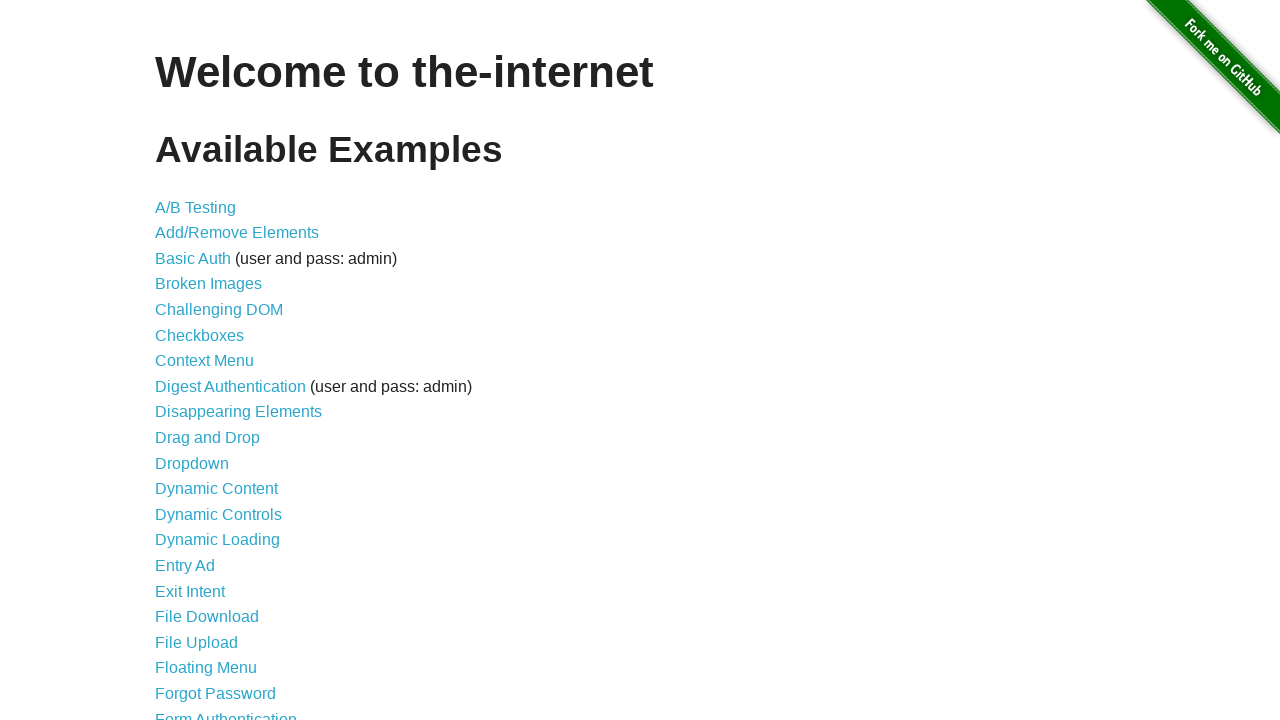

Navigated to A/B test page
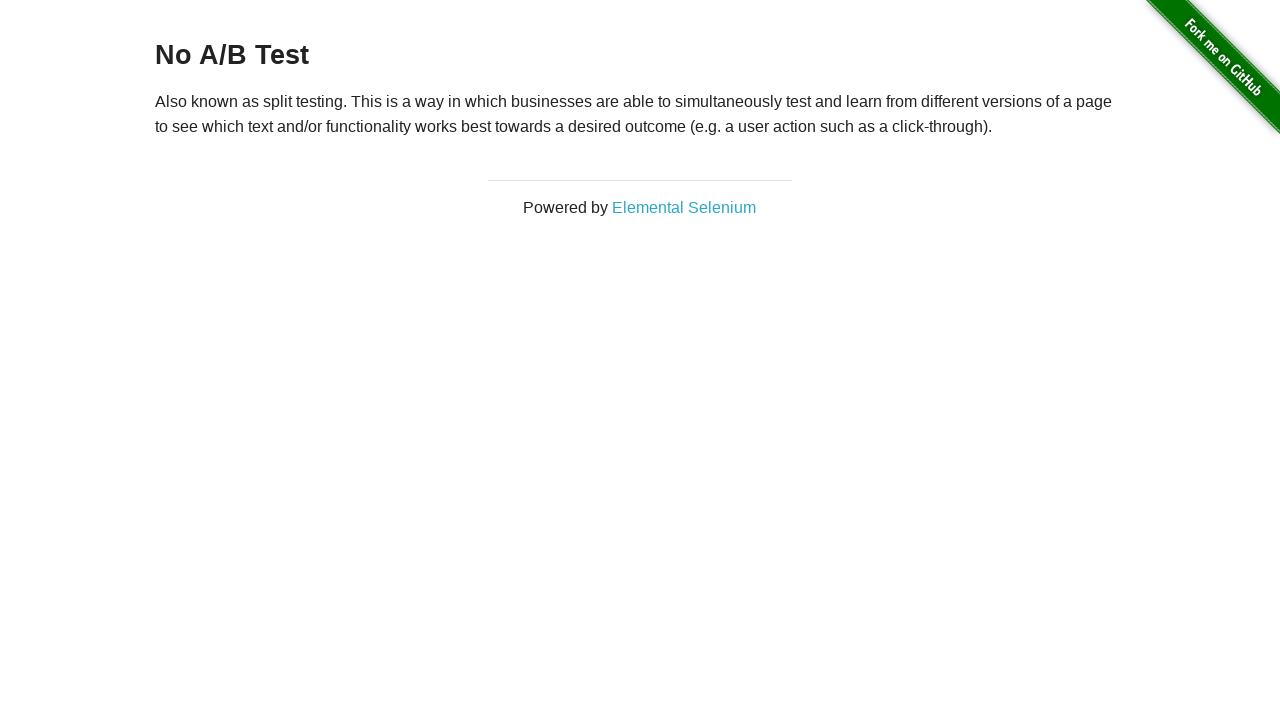

Verified that opt-out is in effect - 'No A/B Test' header displayed
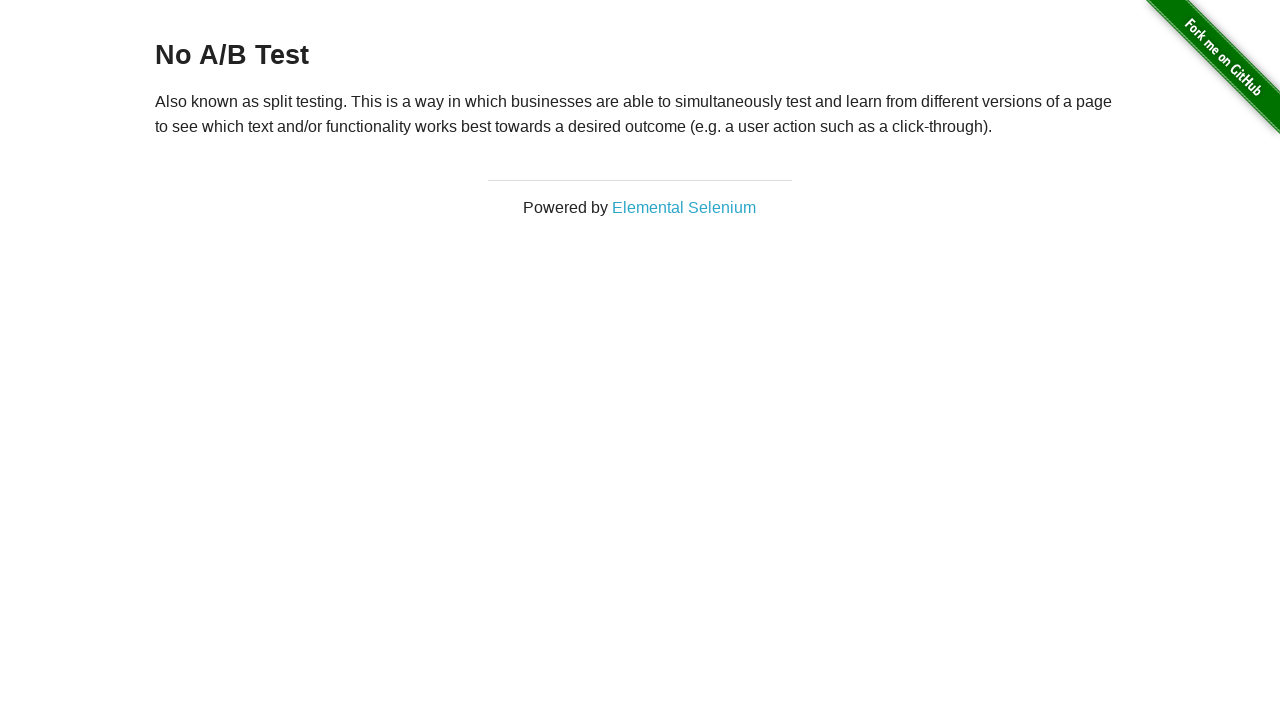

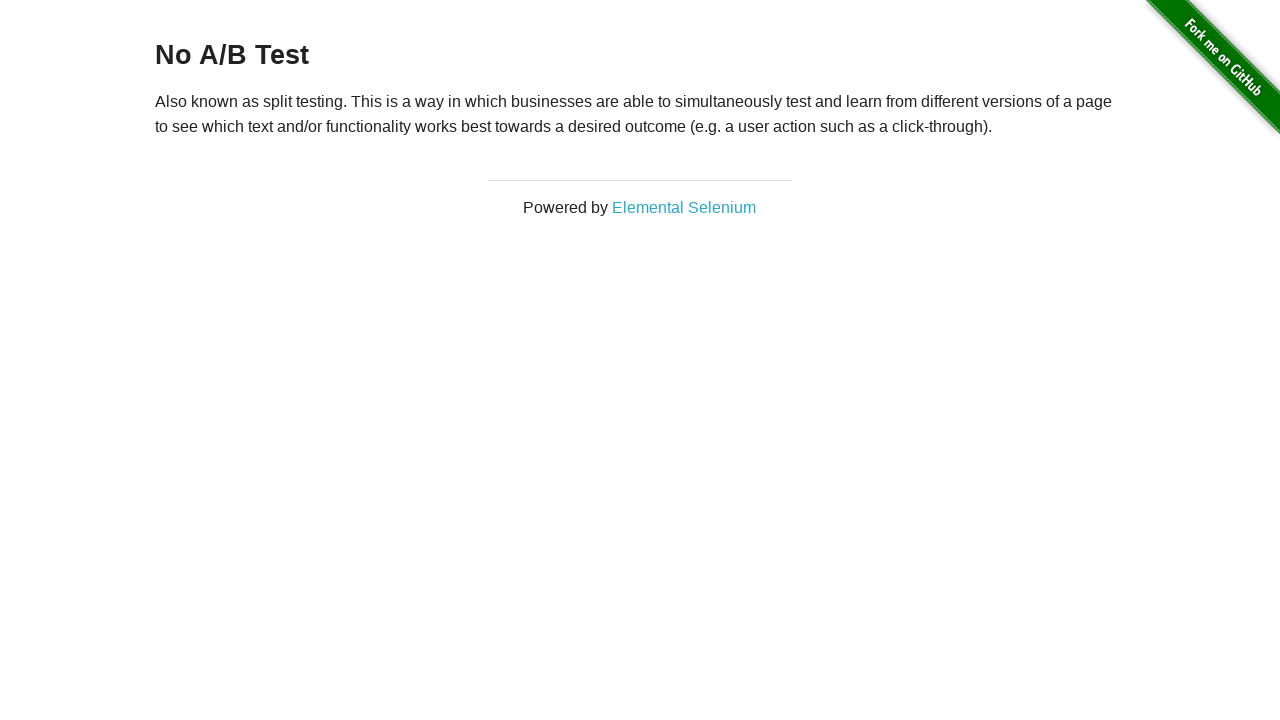